Navigates to JD.com (Chinese e-commerce site) and verifies the page loads successfully

Starting URL: http://www.jd.com

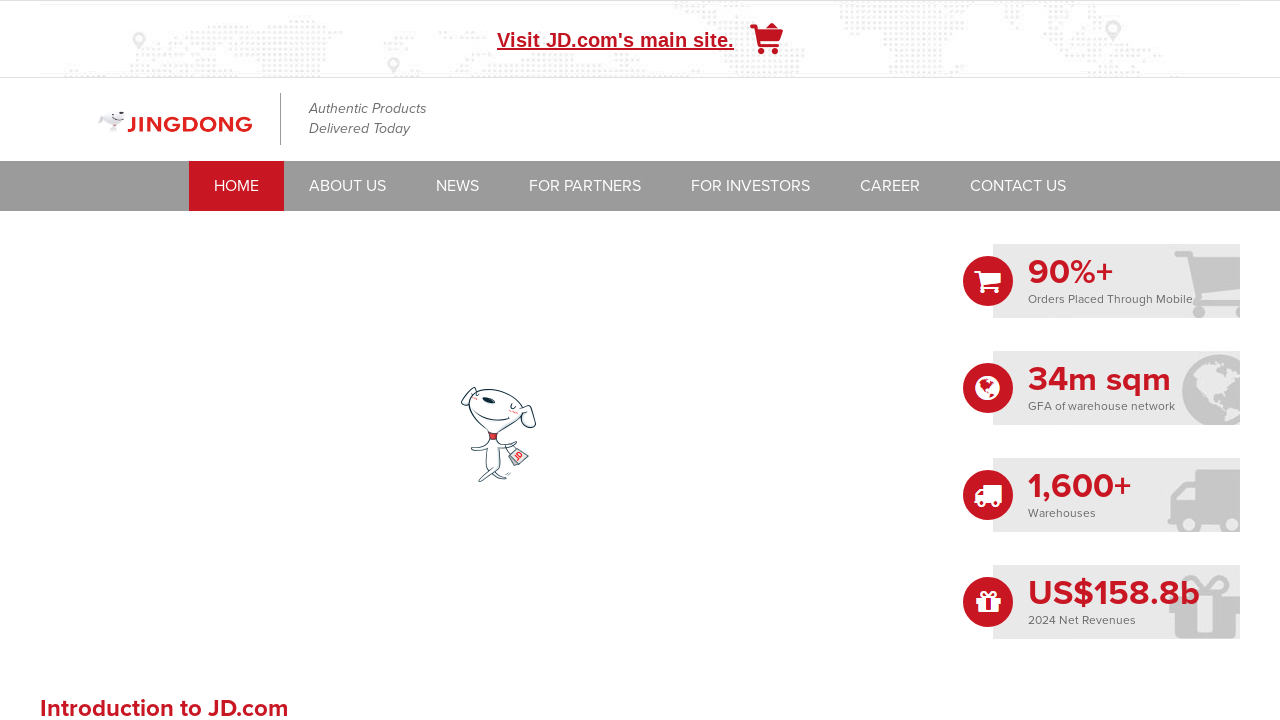

Waited for DOM content to load on JD.com
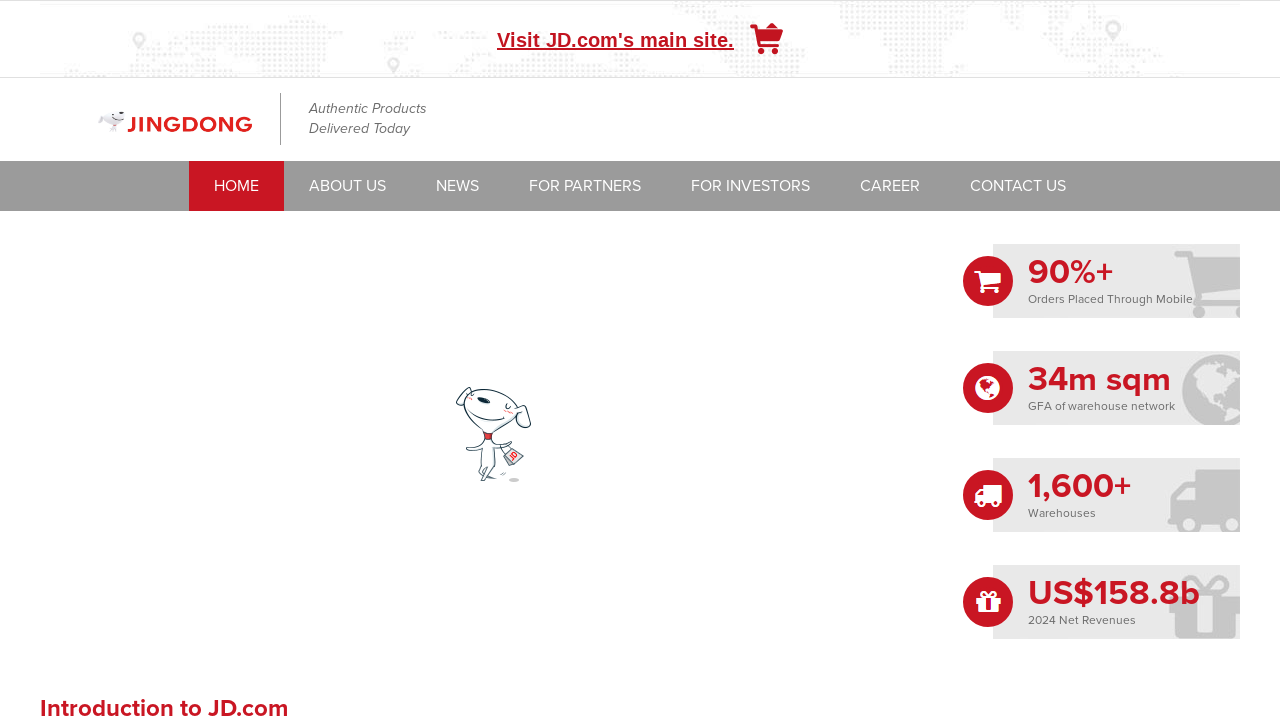

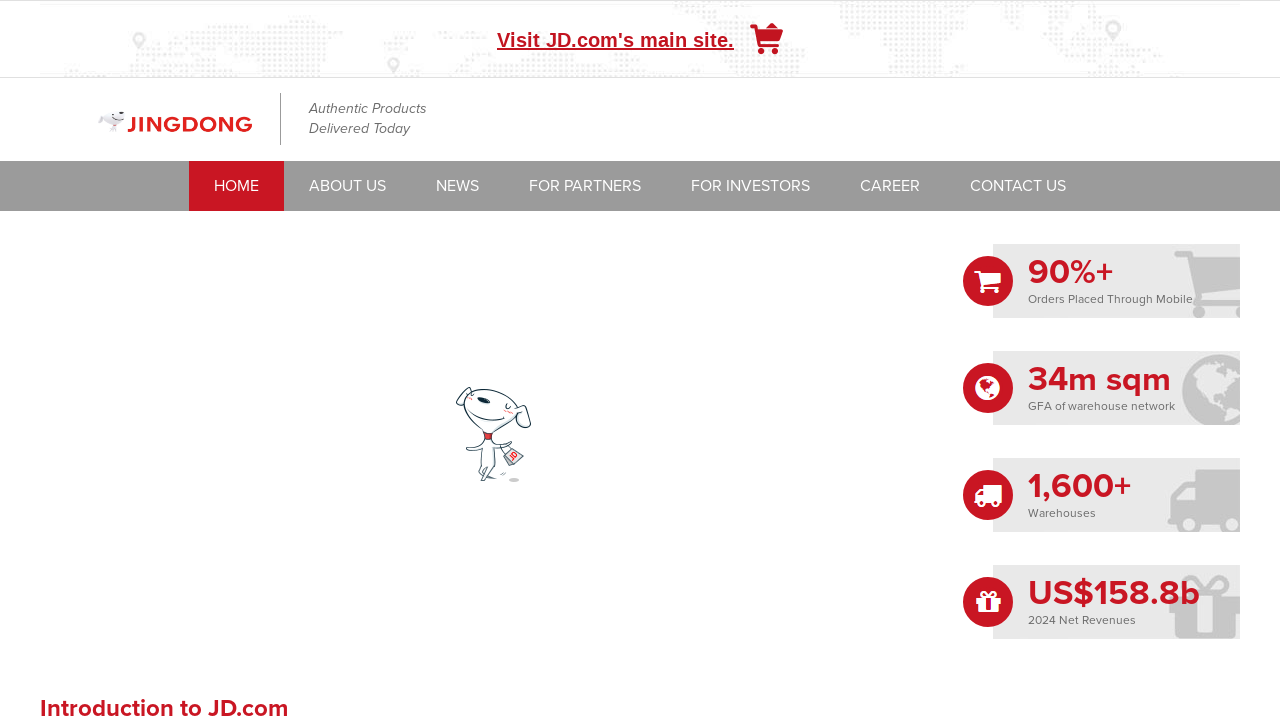